Navigates to example.com, finds an anchor element, and clicks on it to demonstrate basic ElementHandle usage in Playwright

Starting URL: https://example.com

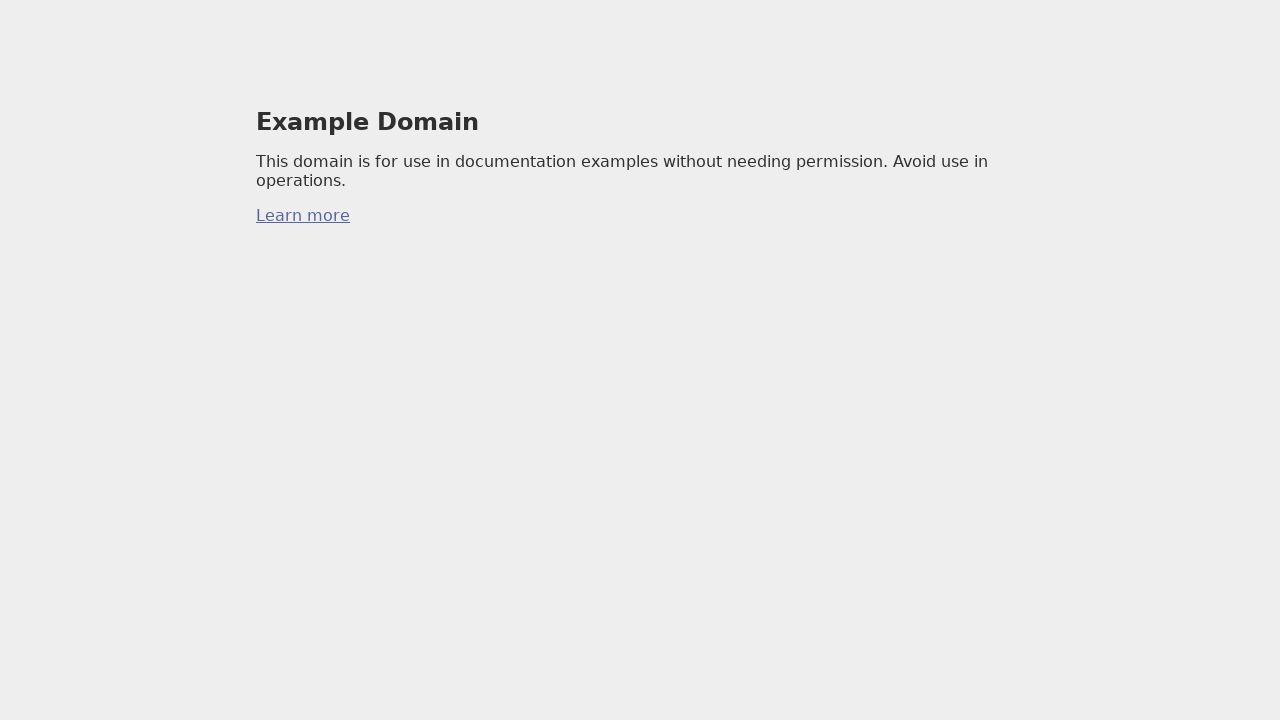

Navigated to https://example.com
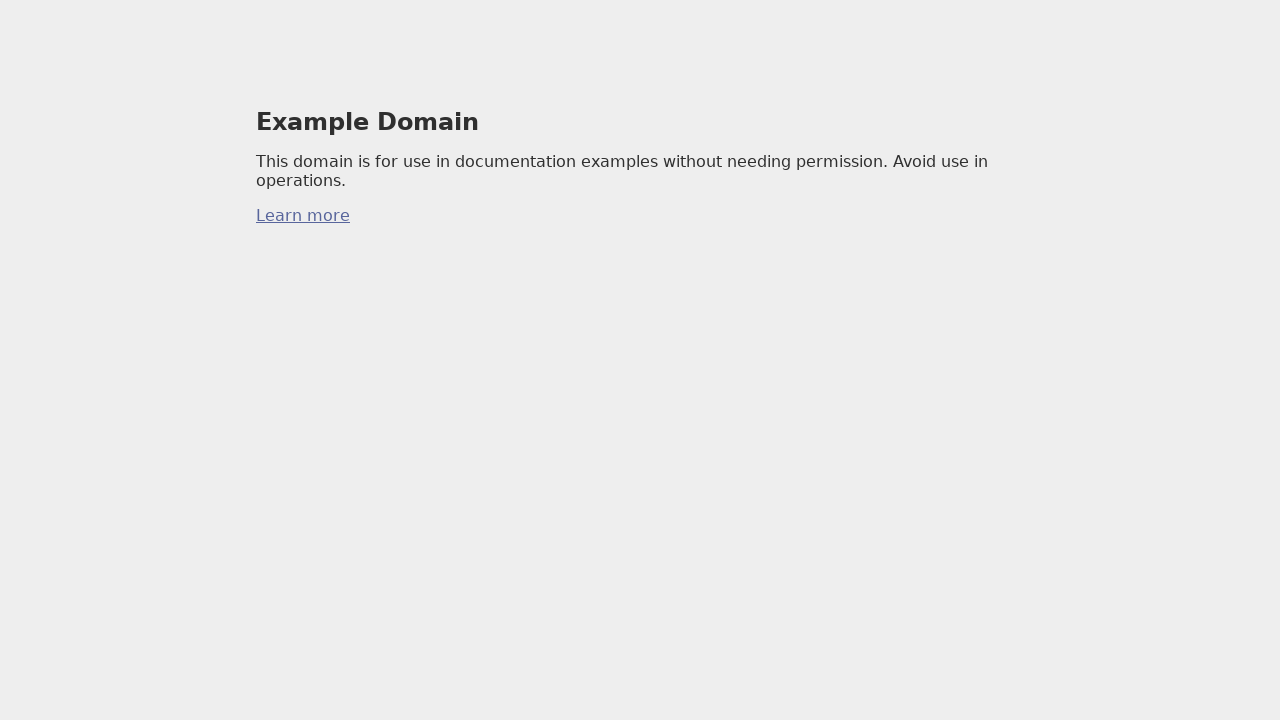

Found first anchor element on the page
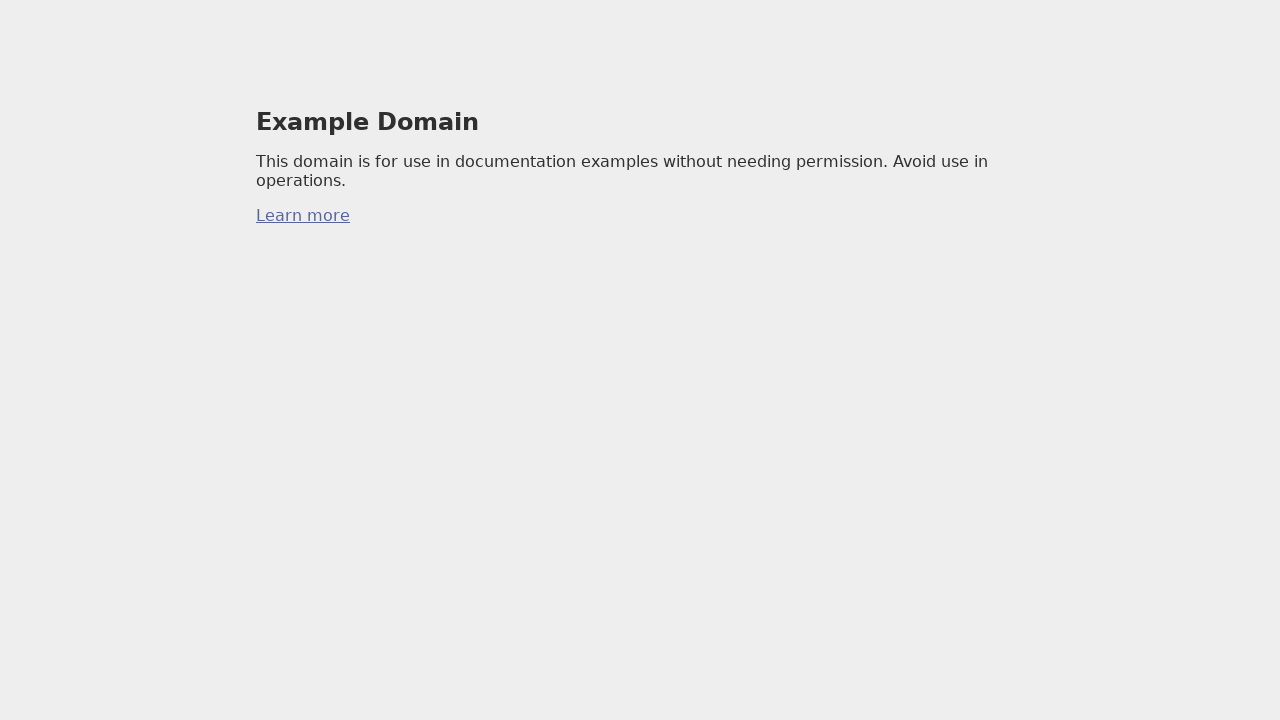

Clicked on the anchor element
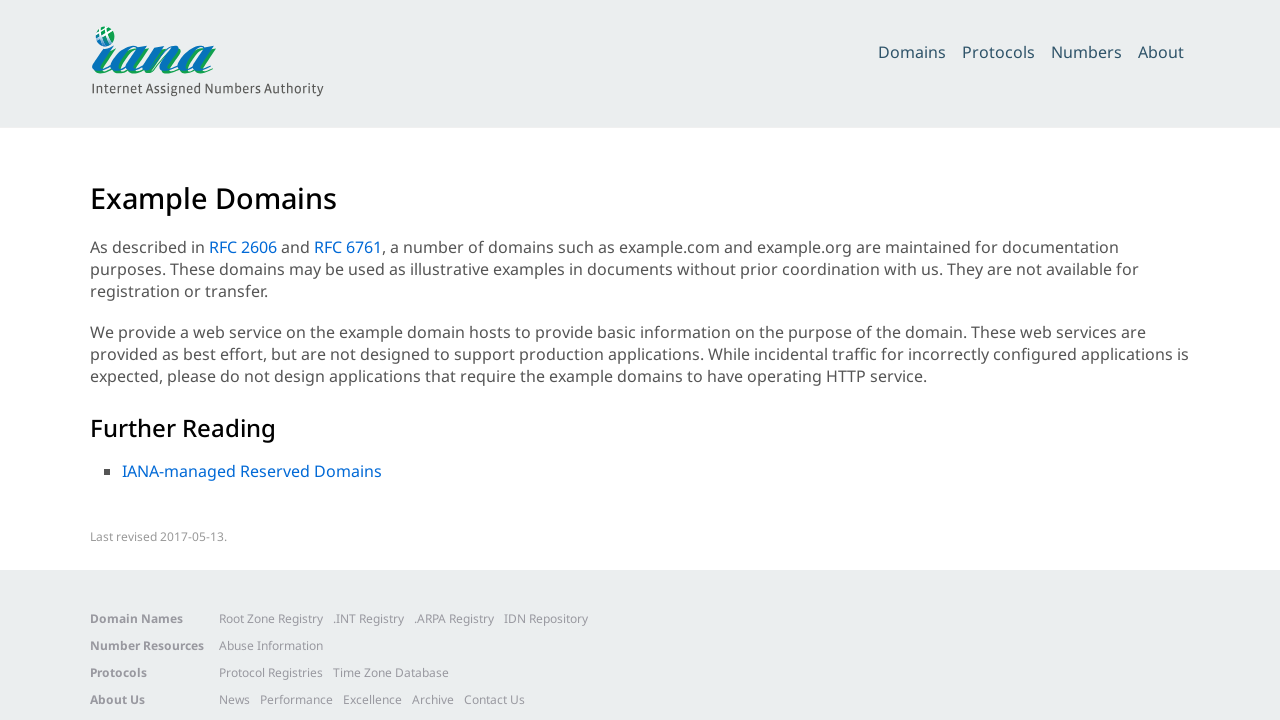

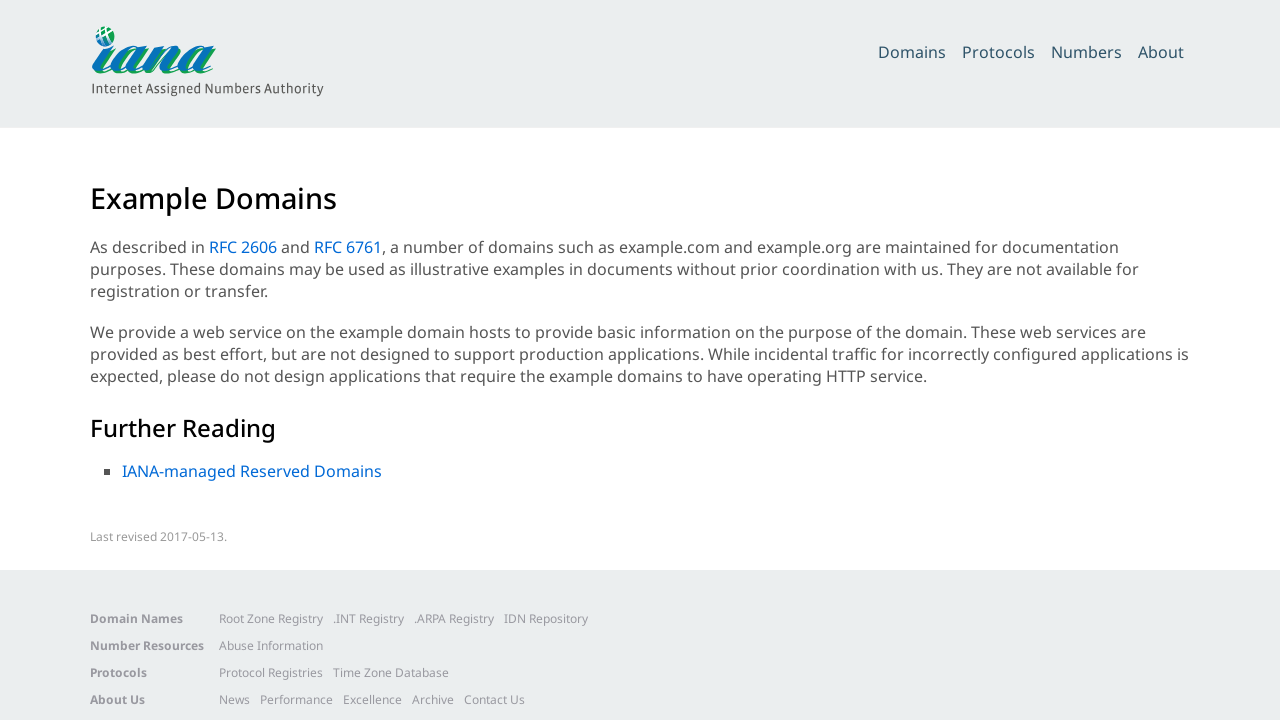